Tests e-commerce cart functionality by adding a product to the cart and verifying the product name matches between the product listing and the cart.

Starting URL: https://bstackdemo.com/

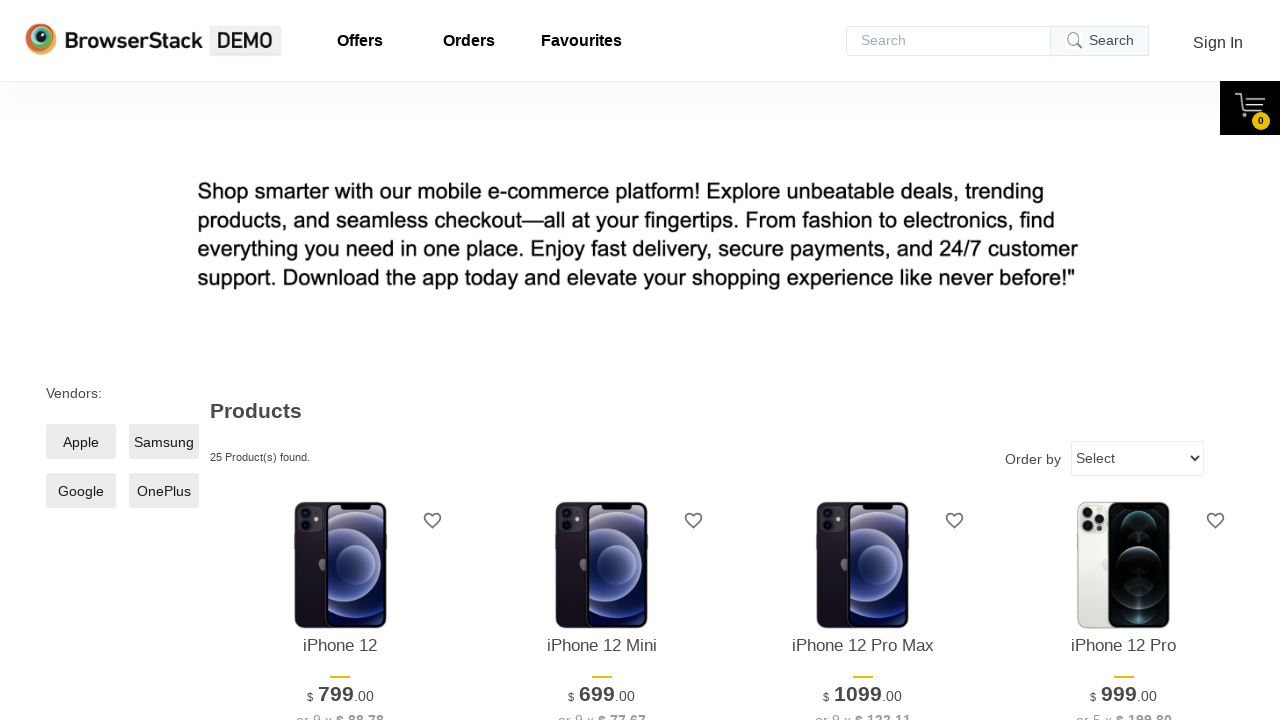

Waited for page title to contain 'StackDemo'
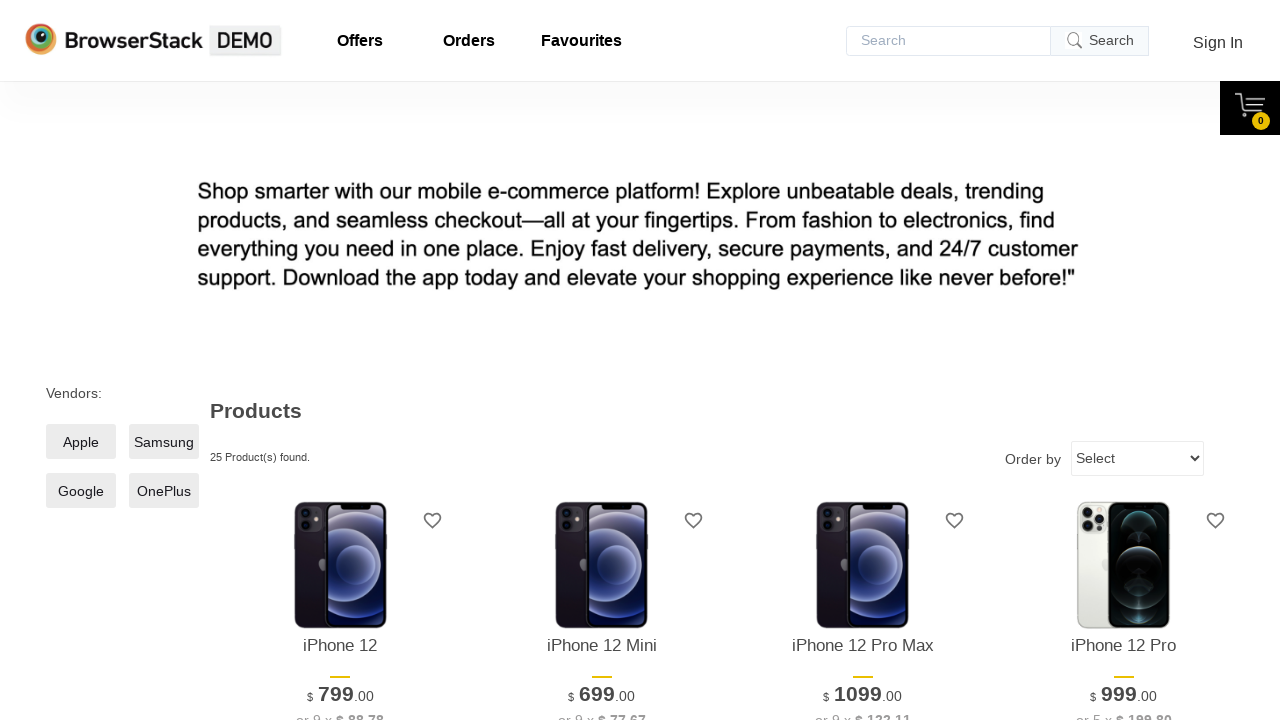

Located the first product name on the listing
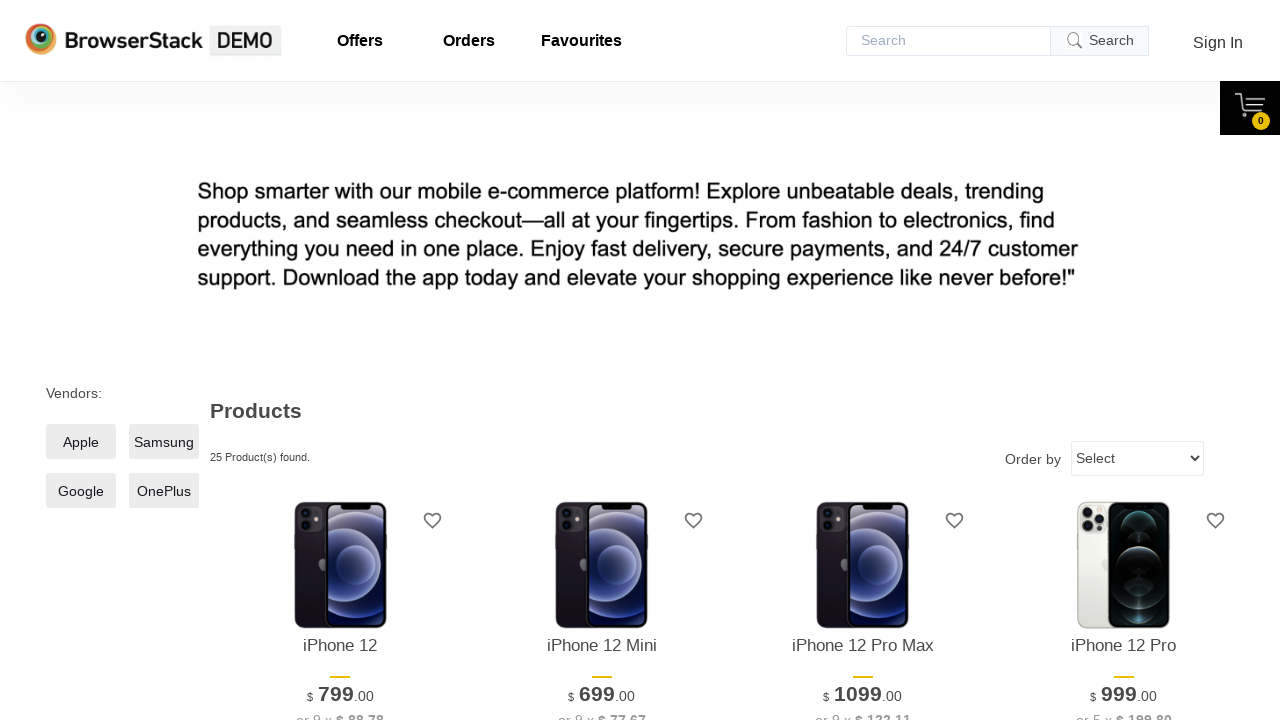

Retrieved product text: iPhone 12
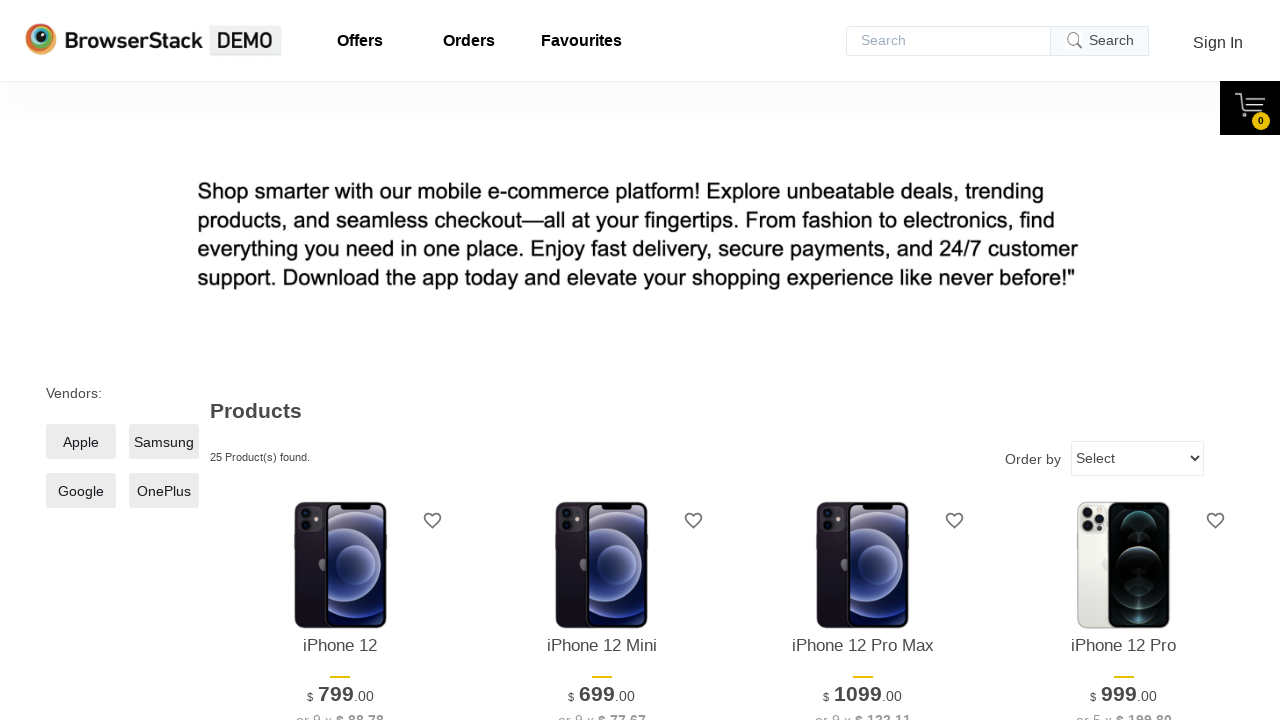

Waited for 'Add to cart' button to be visible
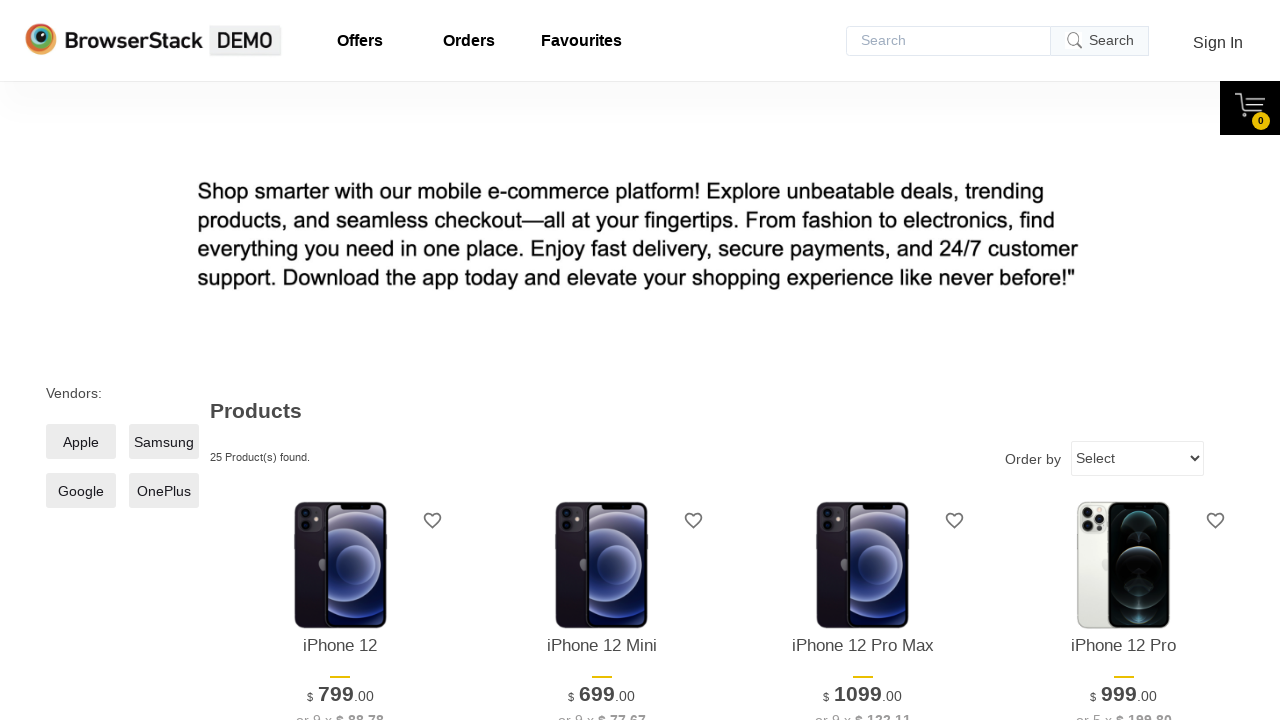

Clicked 'Add to cart' button for the first product at (340, 361) on xpath=//*[@id="1"]/div[4]
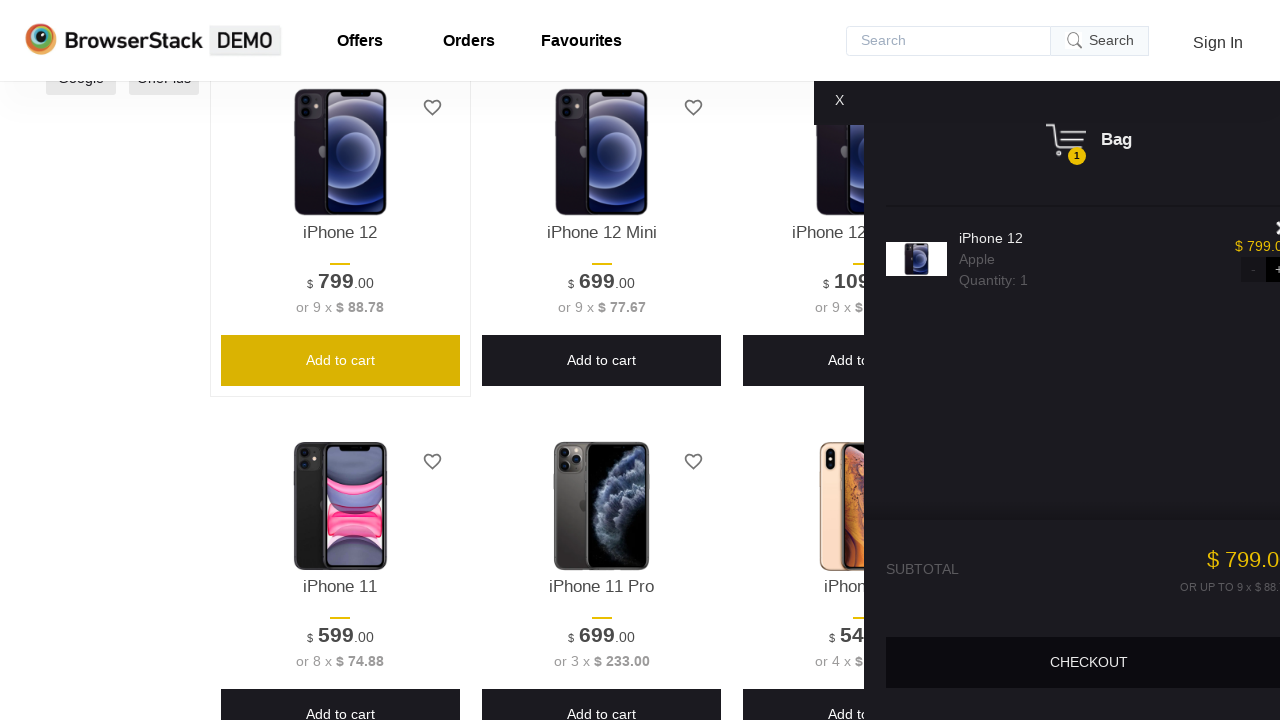

Cart pane became visible after adding product
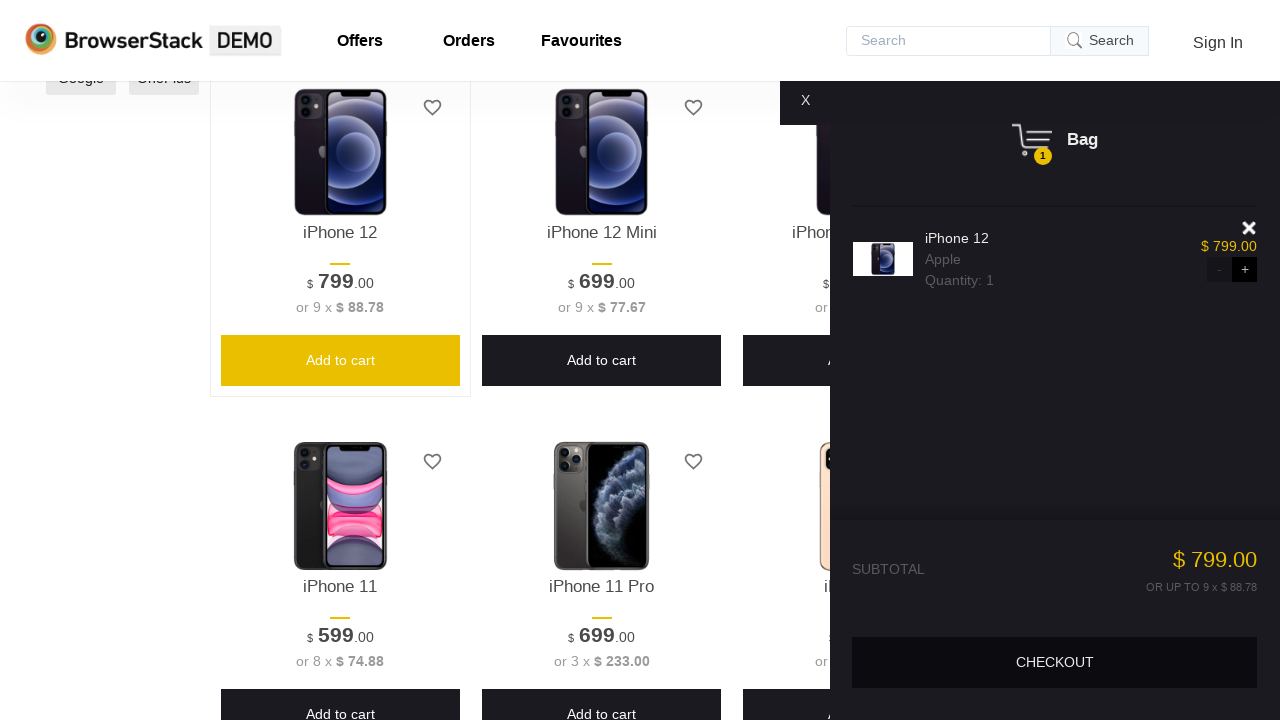

Located product name in the cart
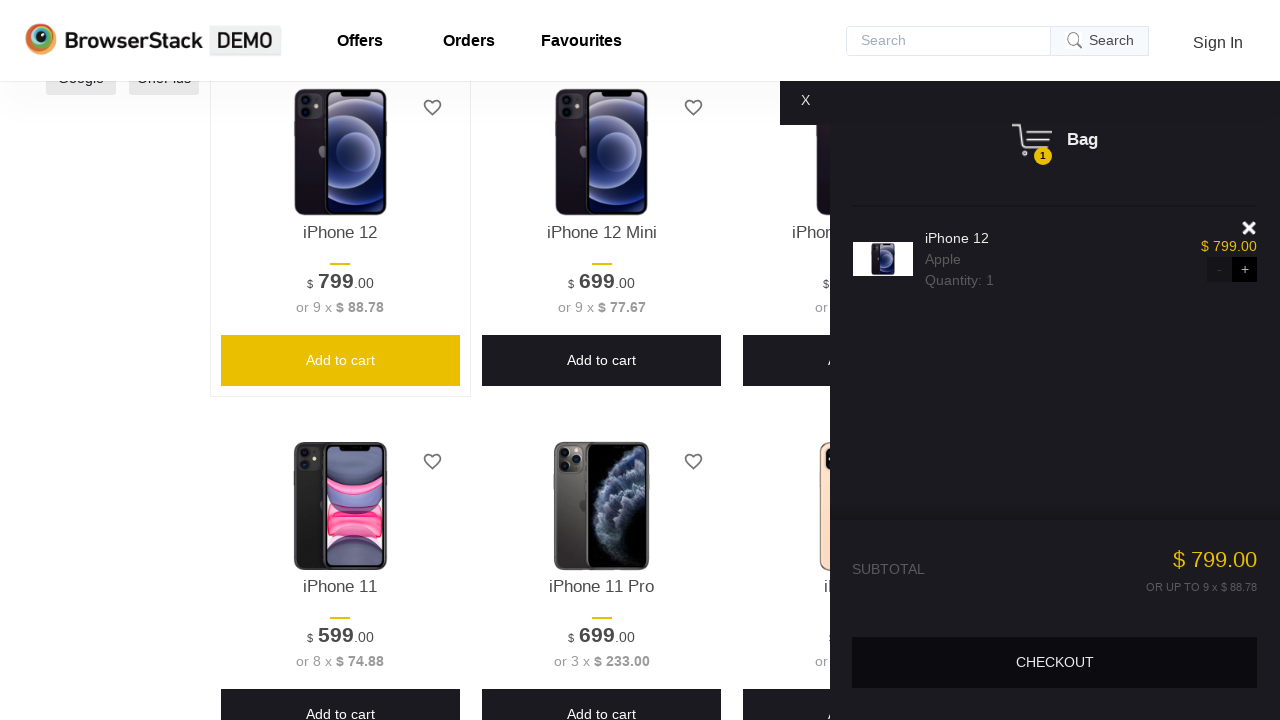

Retrieved cart product text: iPhone 12
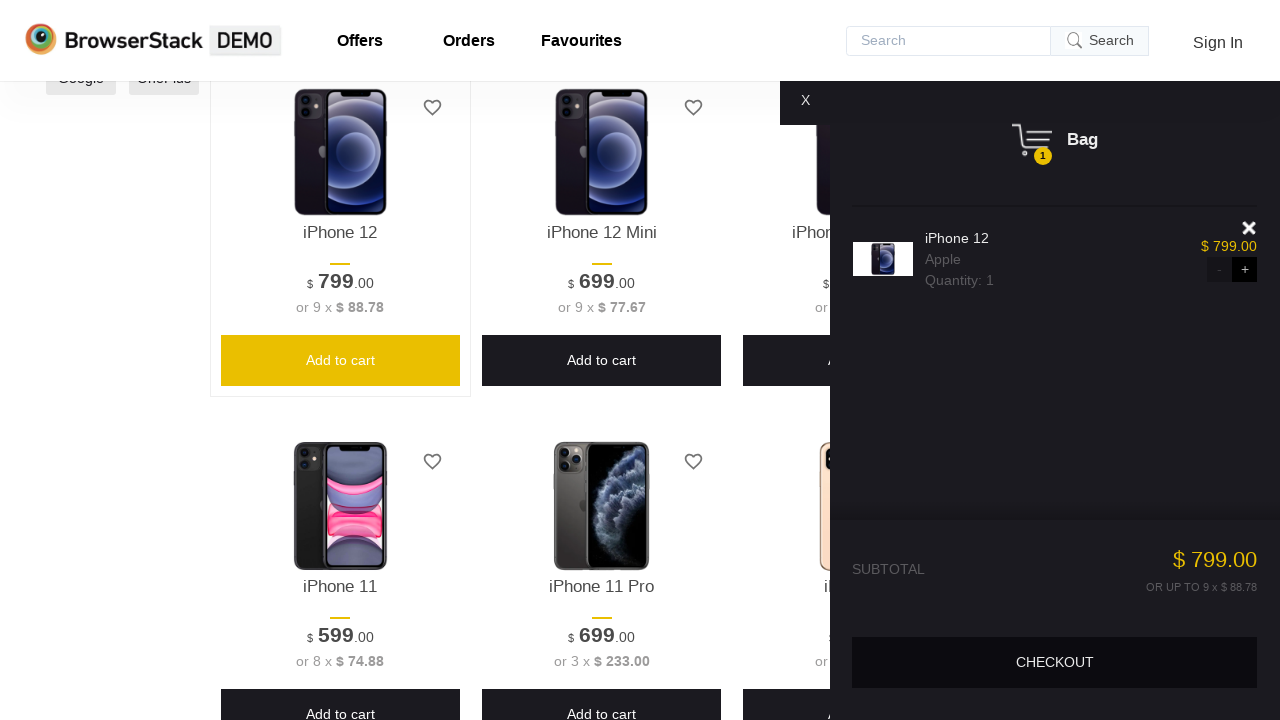

Verified product name matches in cart ('iPhone 12' == 'iPhone 12')
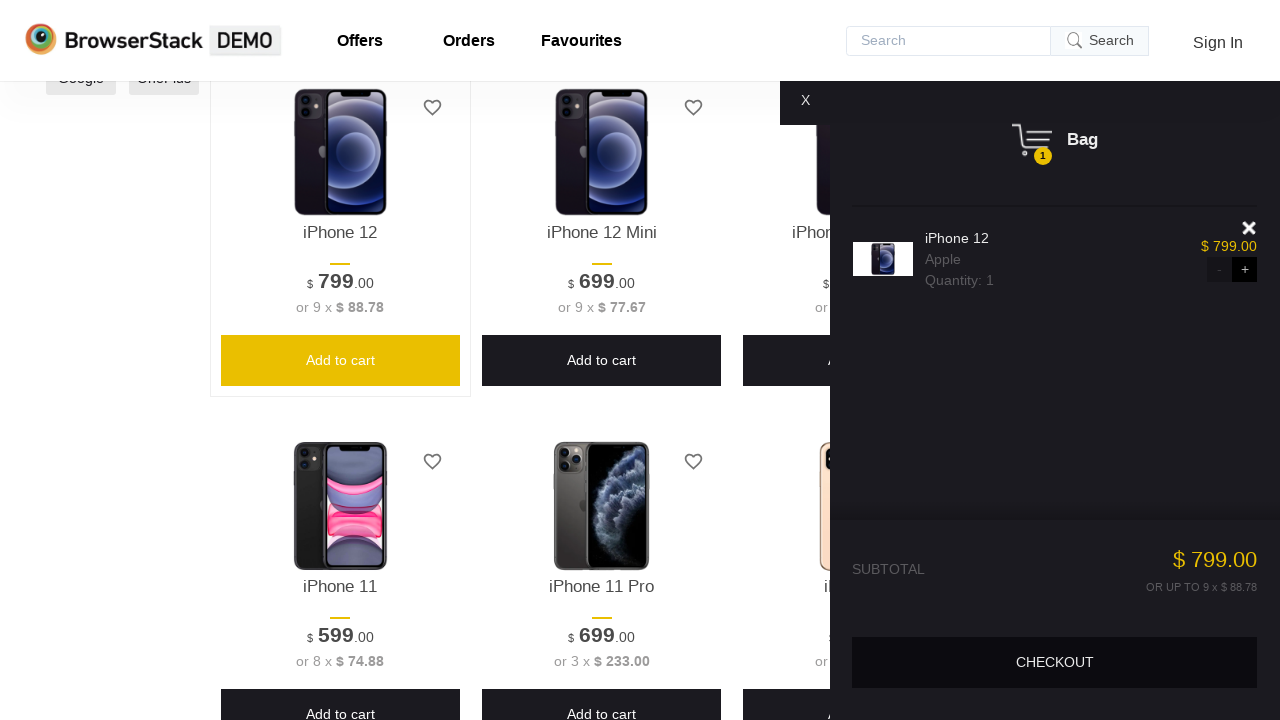

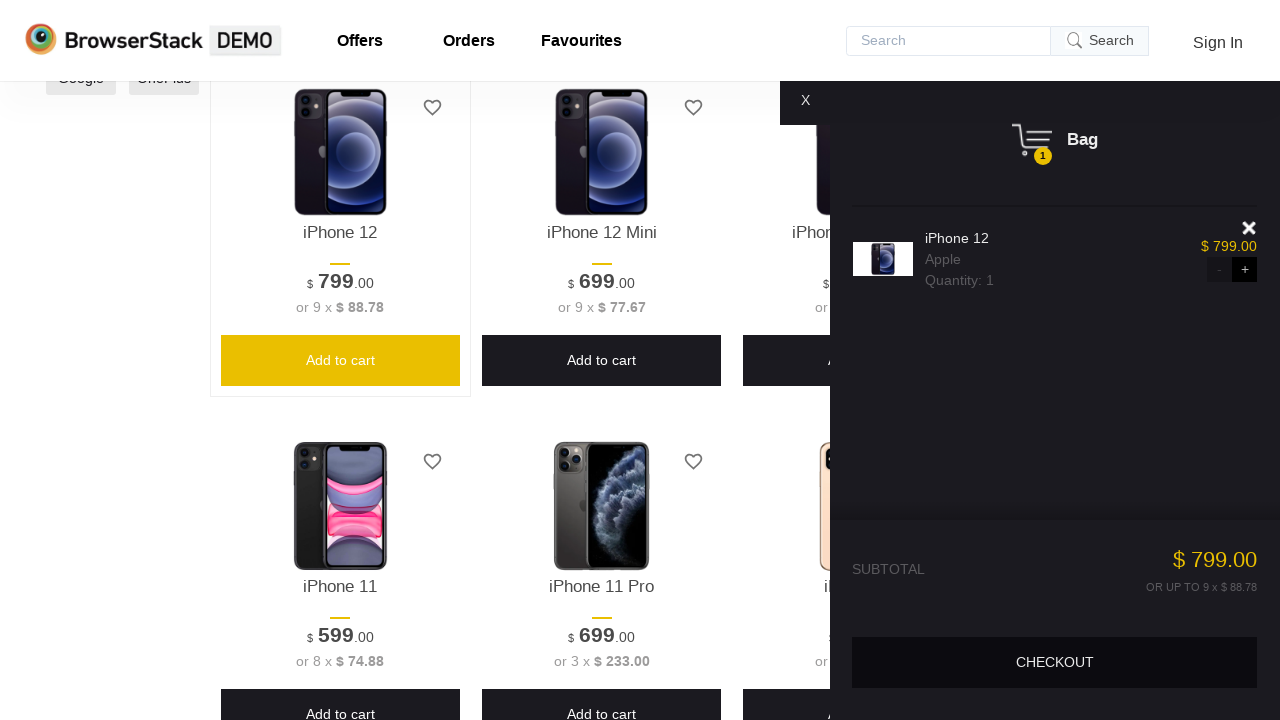